Navigates to Auchan's butchery products page and verifies that product listings are displayed on the page.

Starting URL: https://www.auchan.fr/boucherie-volaille-poissonnerie/boucherie/ca-n0201?page=1

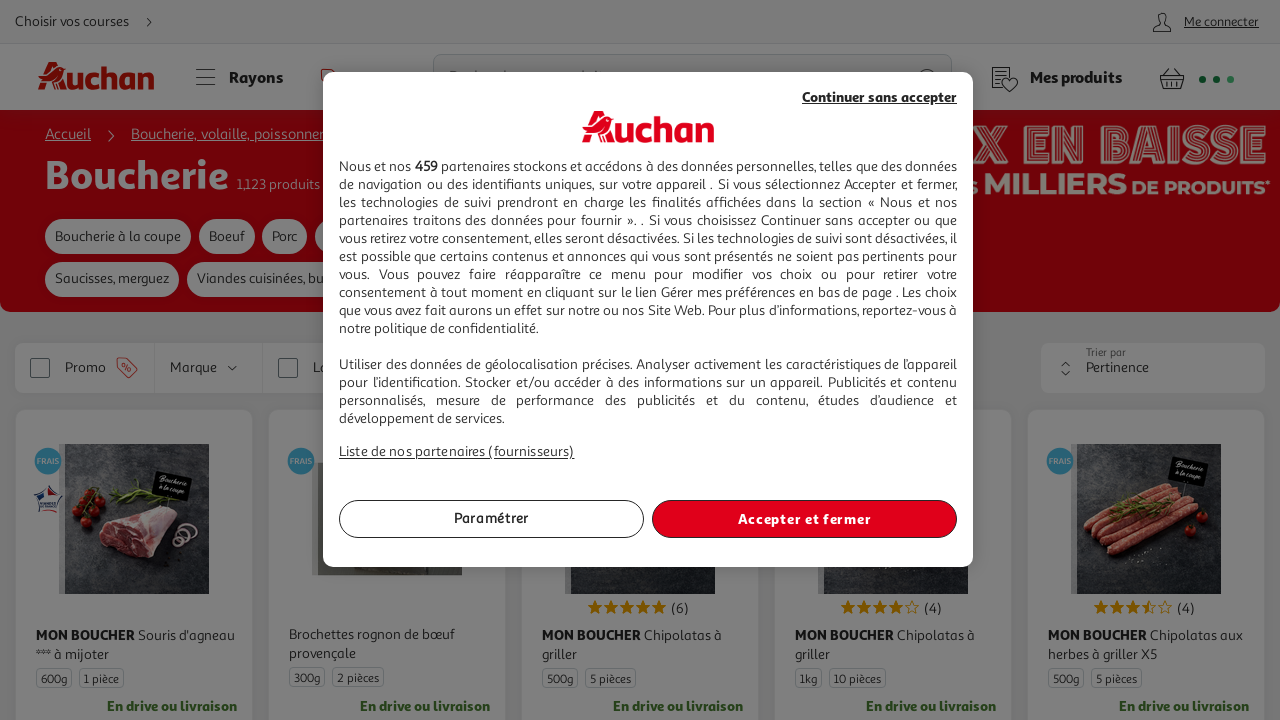

Navigated to Auchan butchery products page
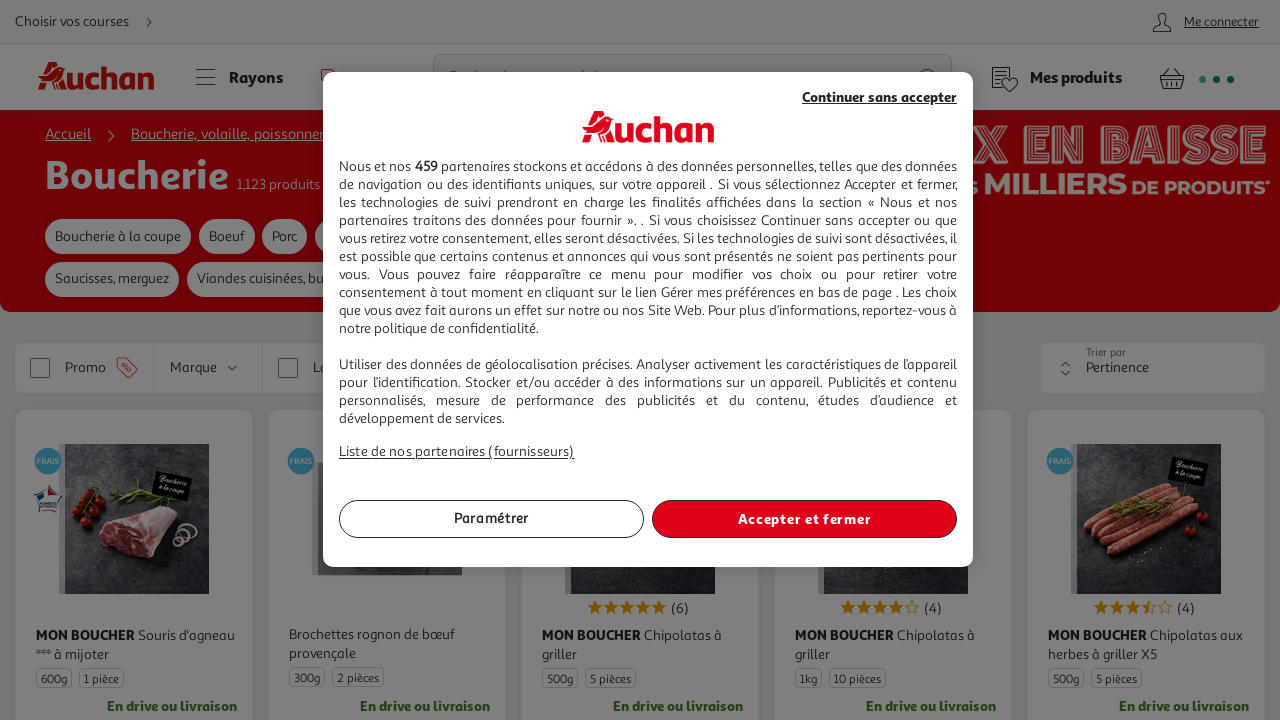

Product listings loaded on the page
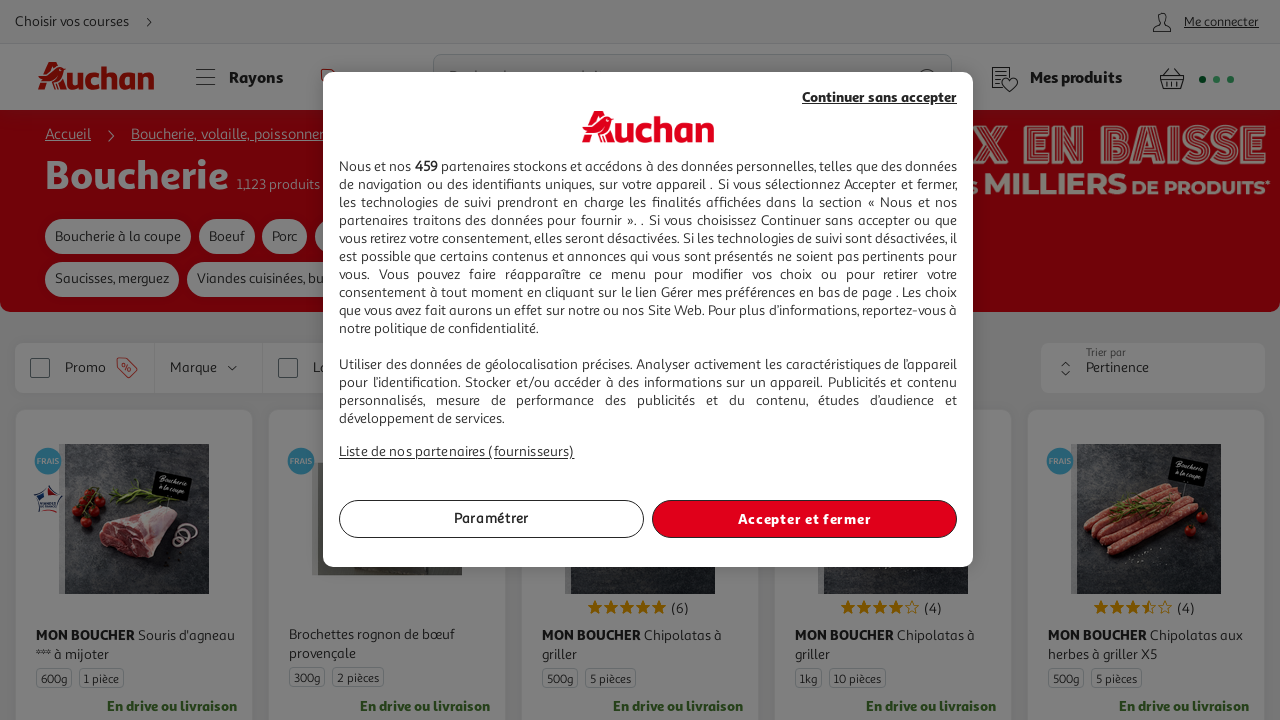

Verified that product listings are displayed
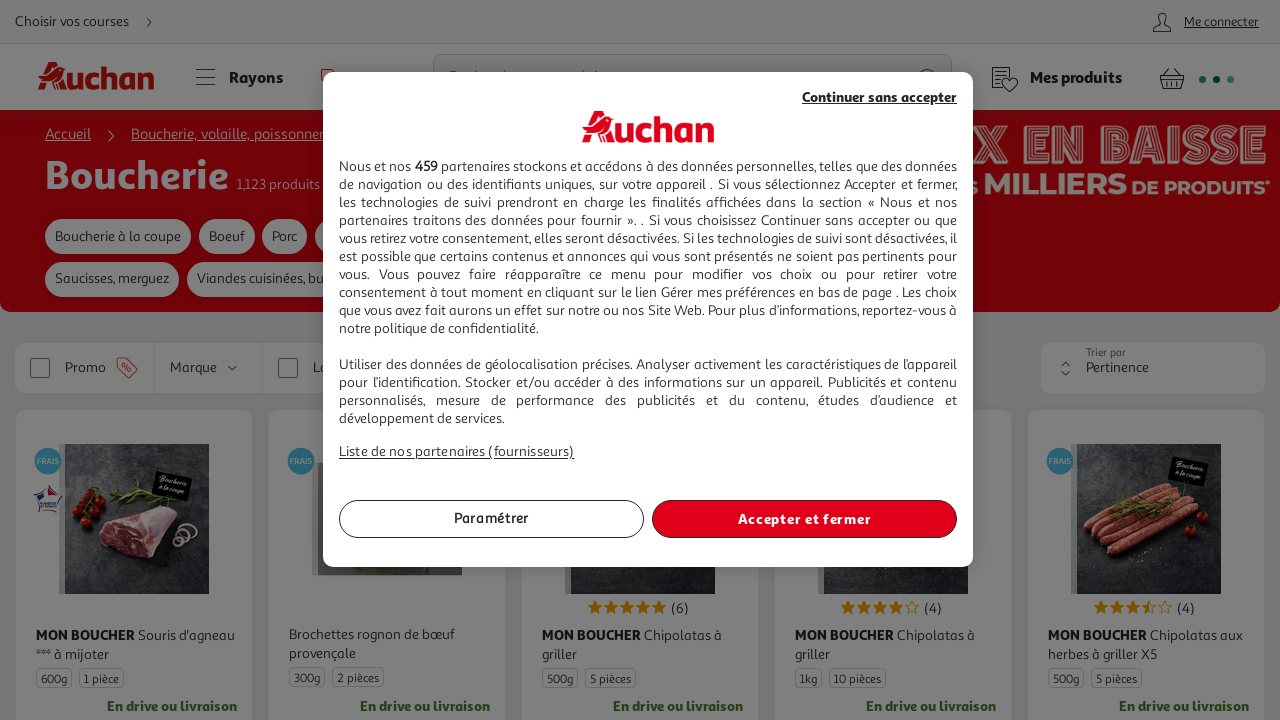

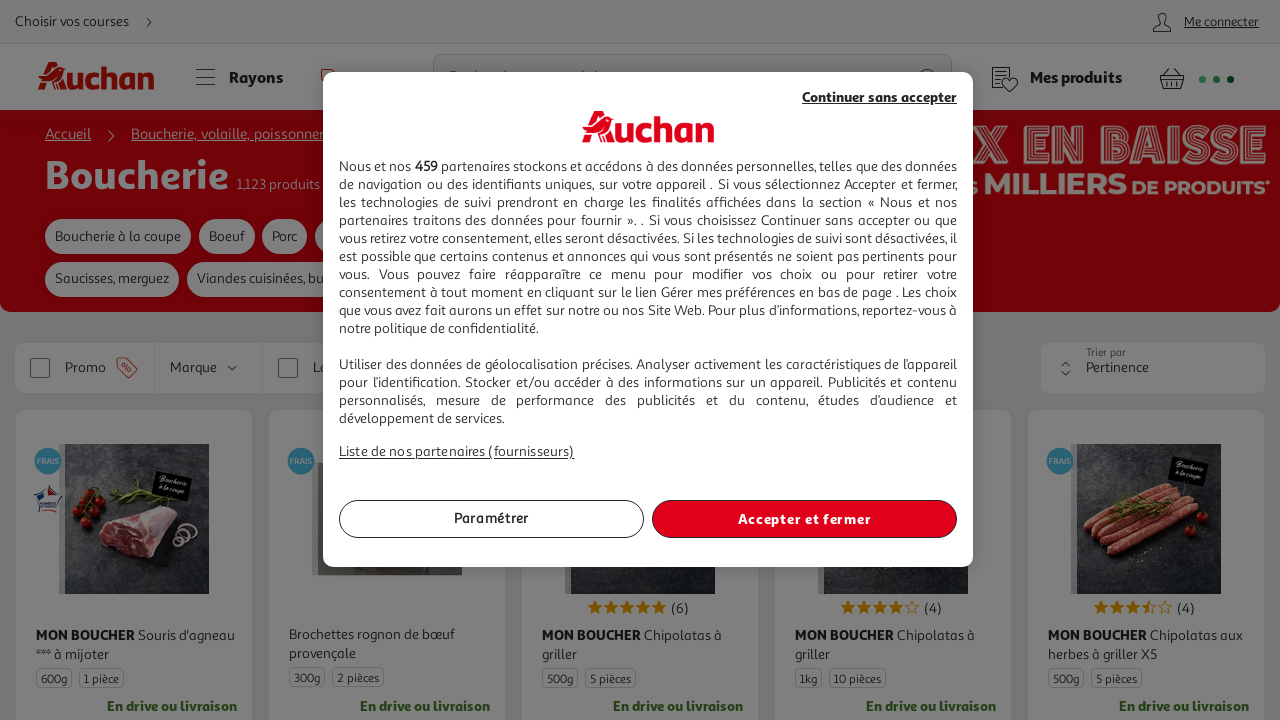